Tests explicit waiting for dynamically loaded content by clicking a start button and waiting for a finish element to appear

Starting URL: https://the-internet.herokuapp.com/dynamic_loading/2

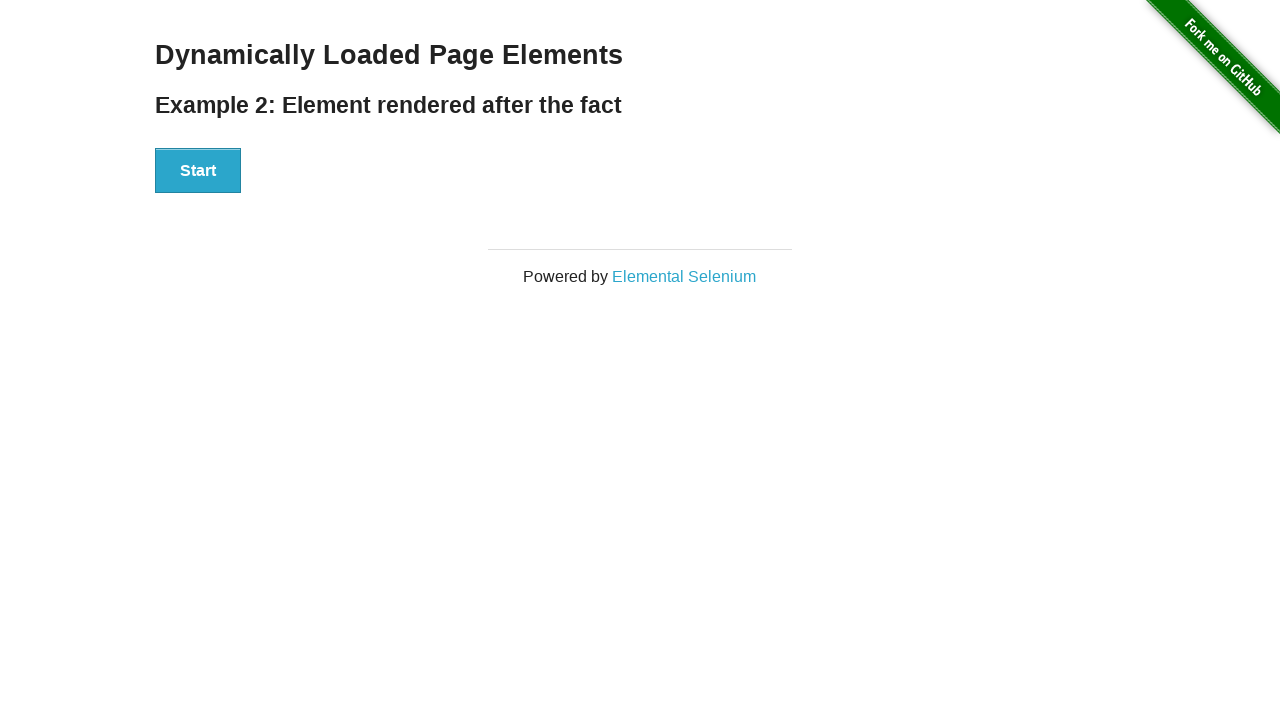

Clicked start button to trigger dynamic loading at (198, 171) on #start > button
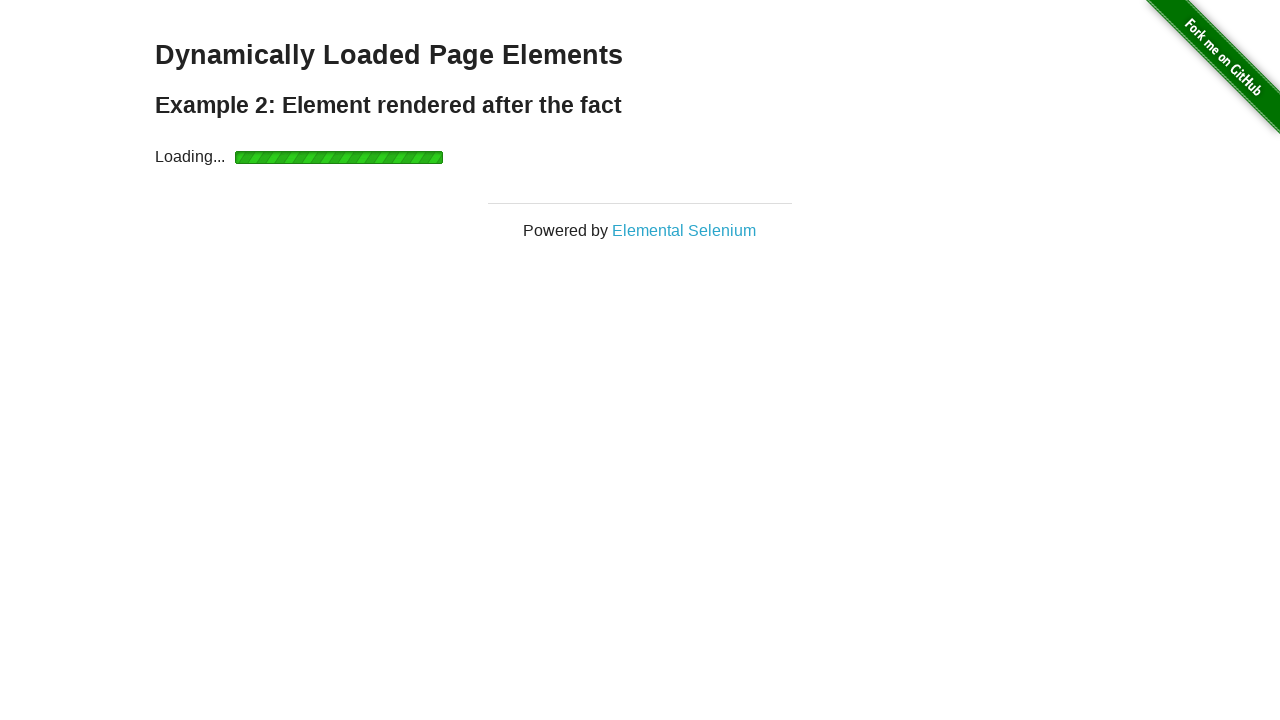

Waited for finish element to appear
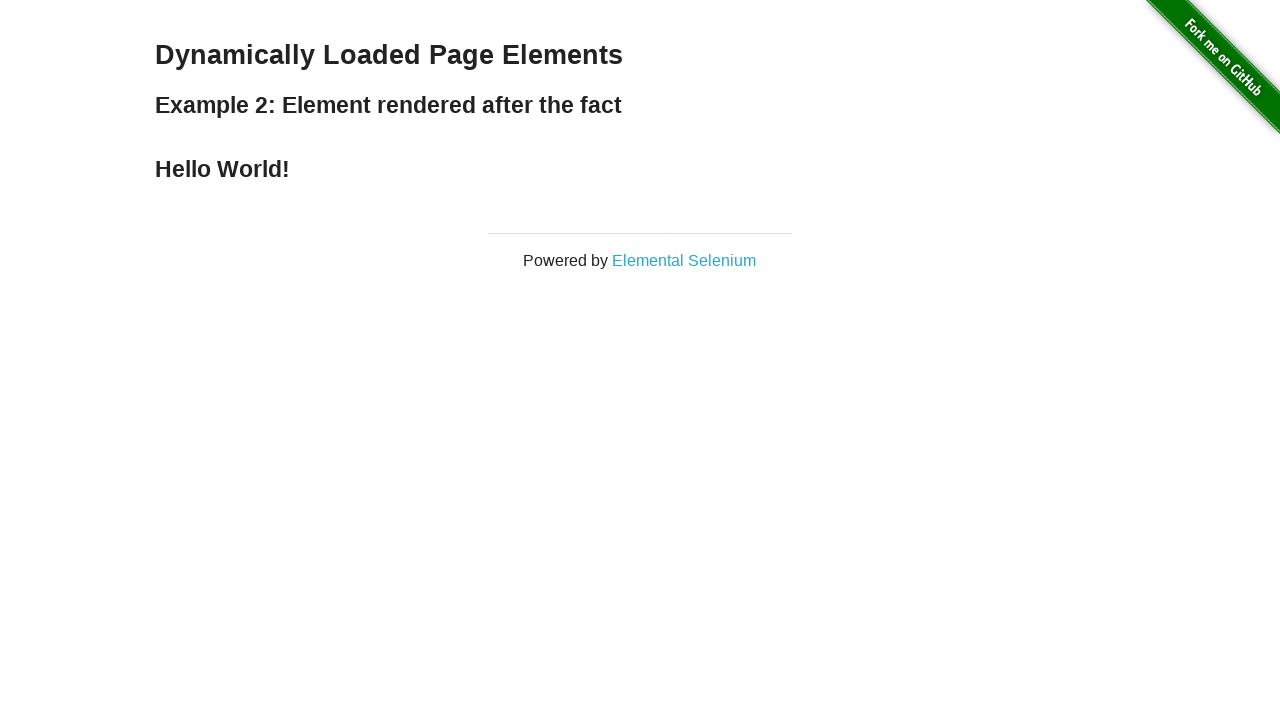

Retrieved finish element text: Hello World!
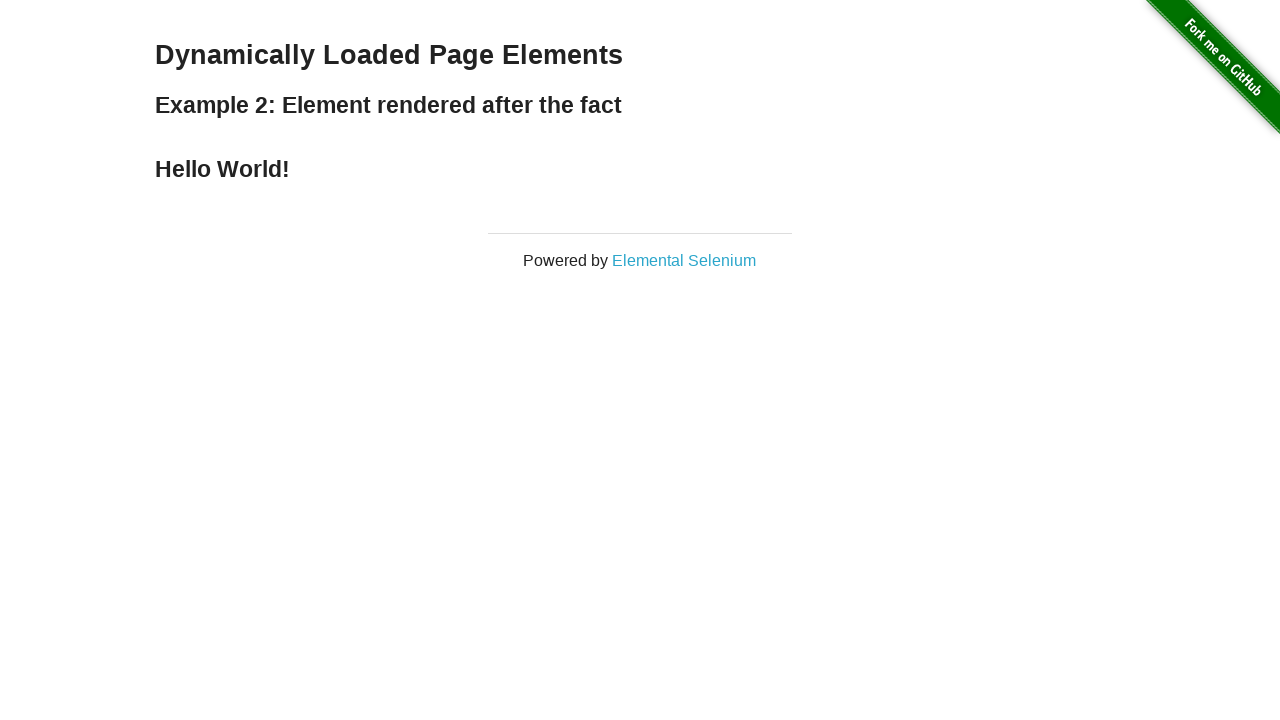

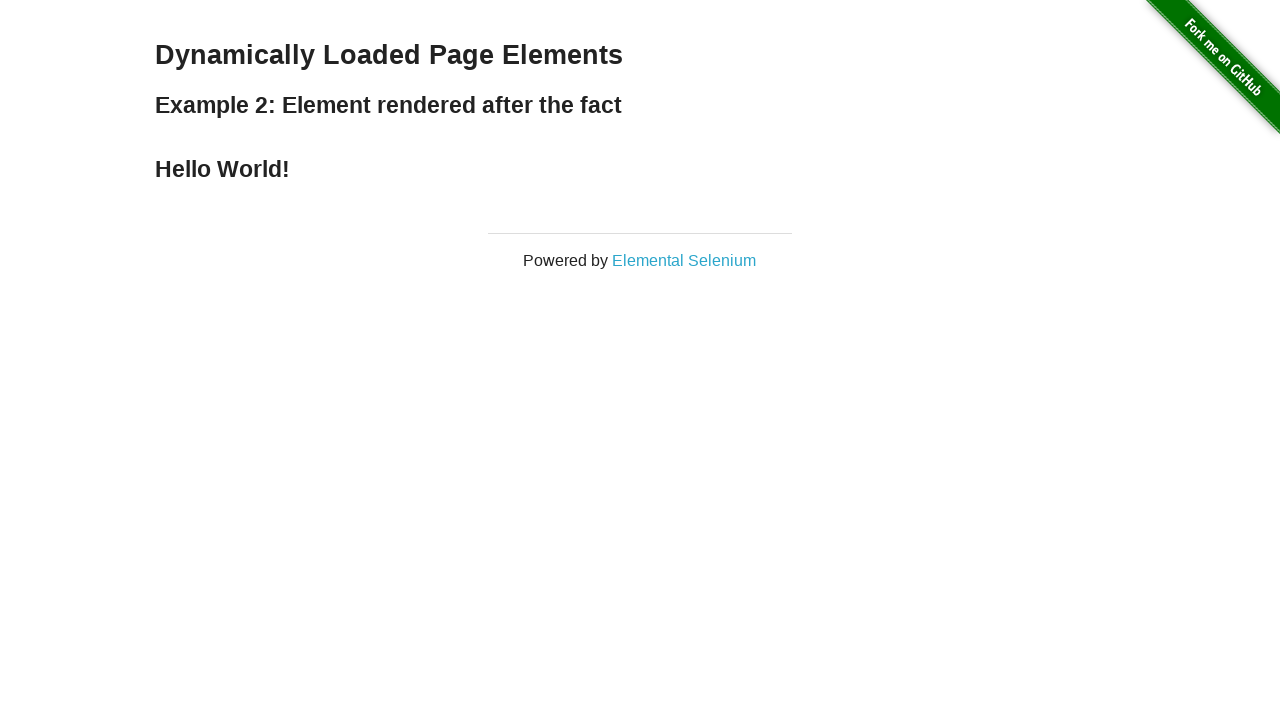